Tests table sorting functionality by clicking the sort button and verifying the order, then searches for a specific item ("Rice") across pagination and retrieves its price

Starting URL: https://rahulshettyacademy.com/seleniumPractise/#/offers

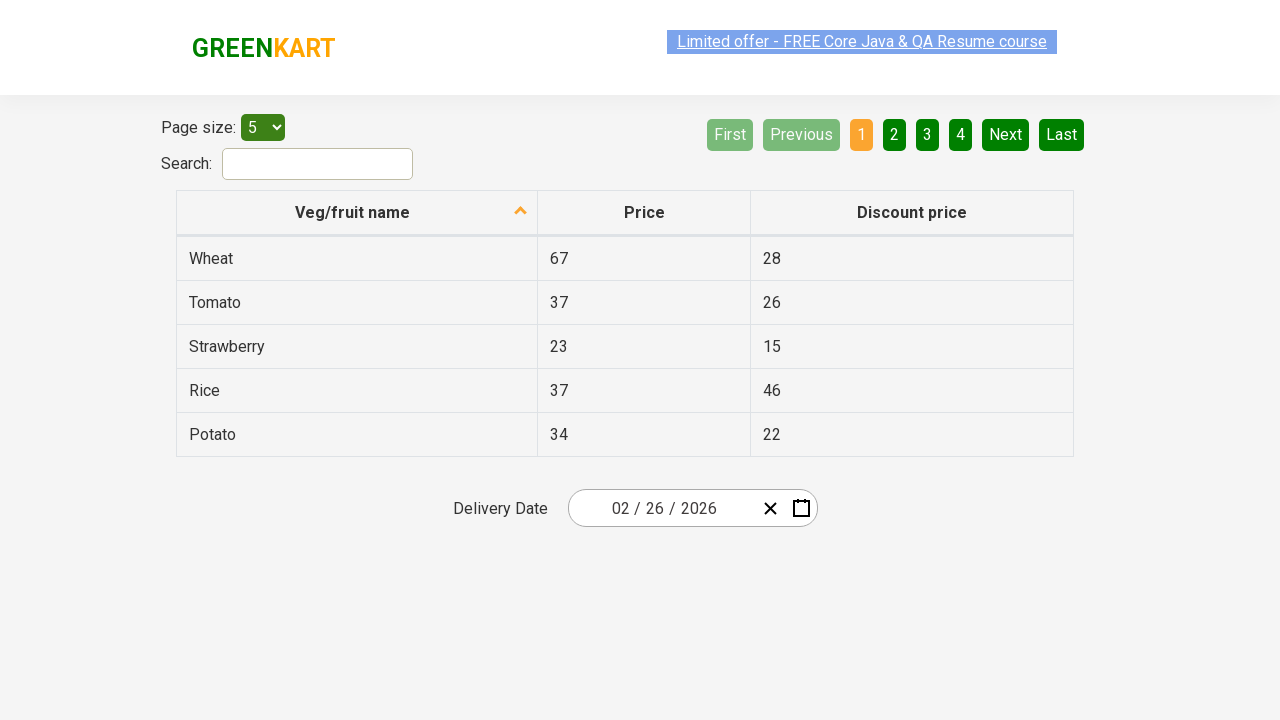

Clicked sort button on first column to sort table at (357, 213) on .table.table-bordered th:first-child
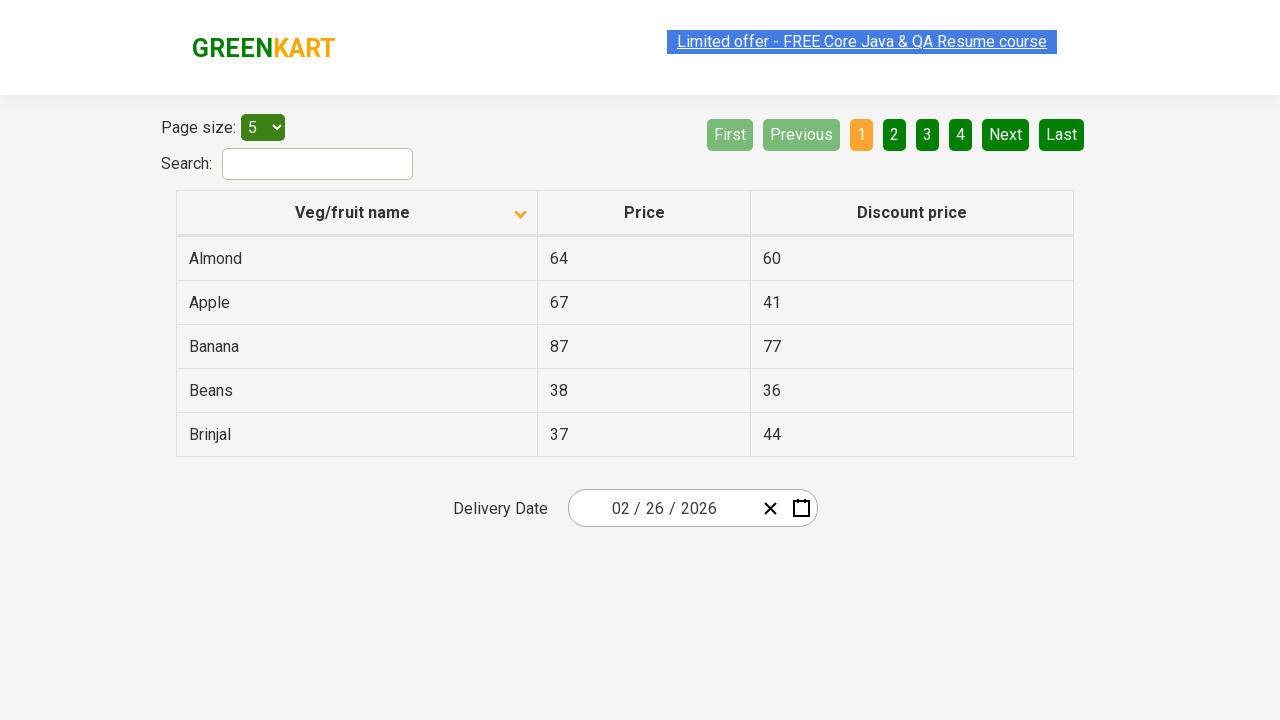

Table sorted and first column cells are visible
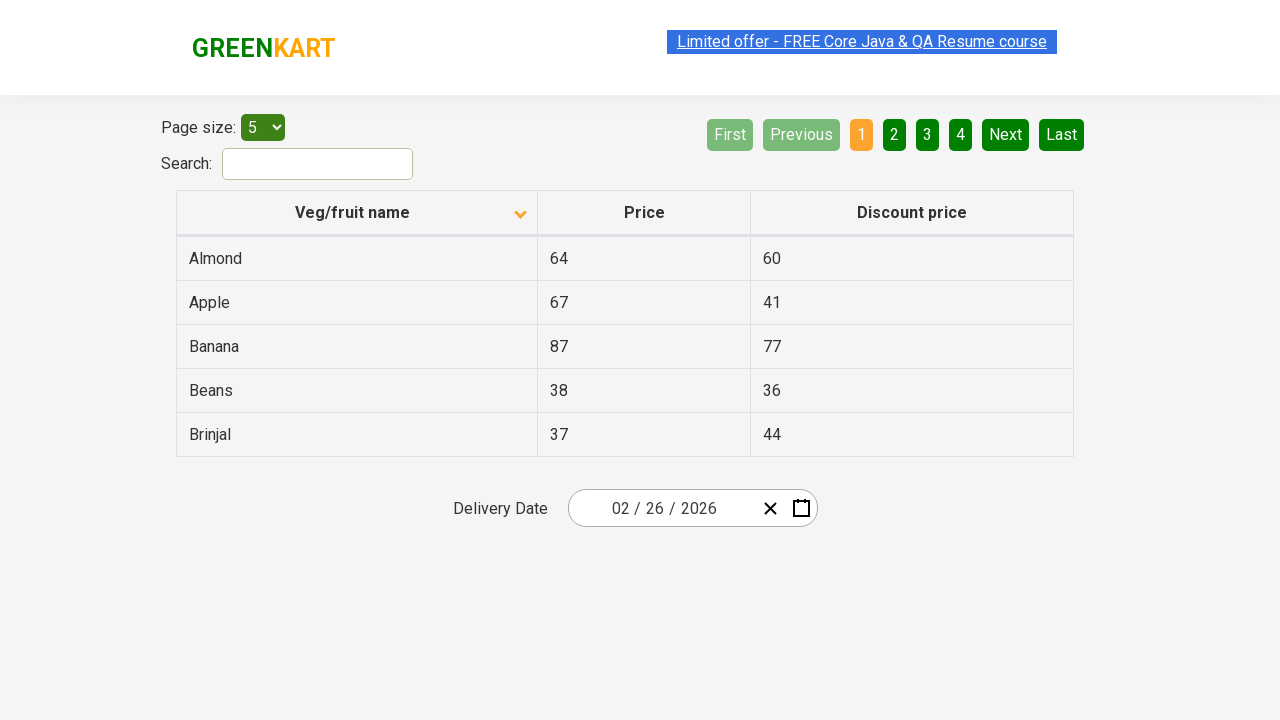

Verified table is sorted in ascending order
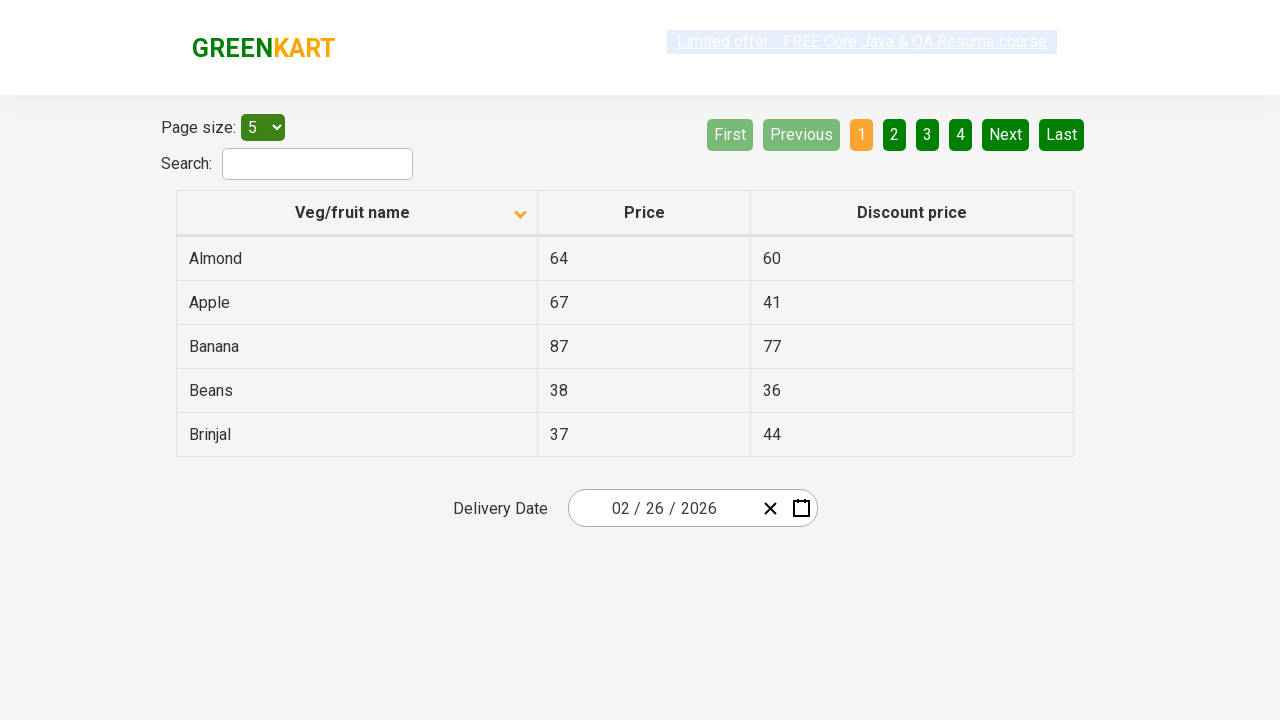

Clicked next page button to paginate through table at (1006, 134) on a[aria-label='Next']
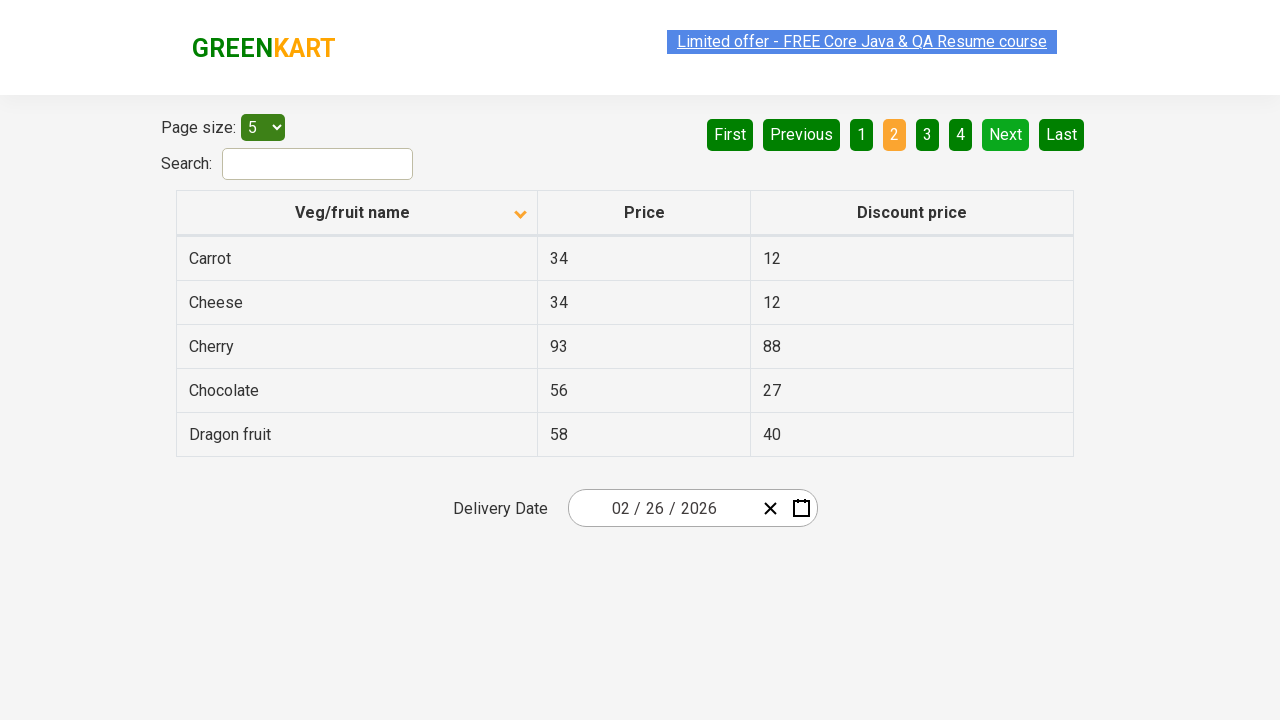

Next page loaded and table content is visible
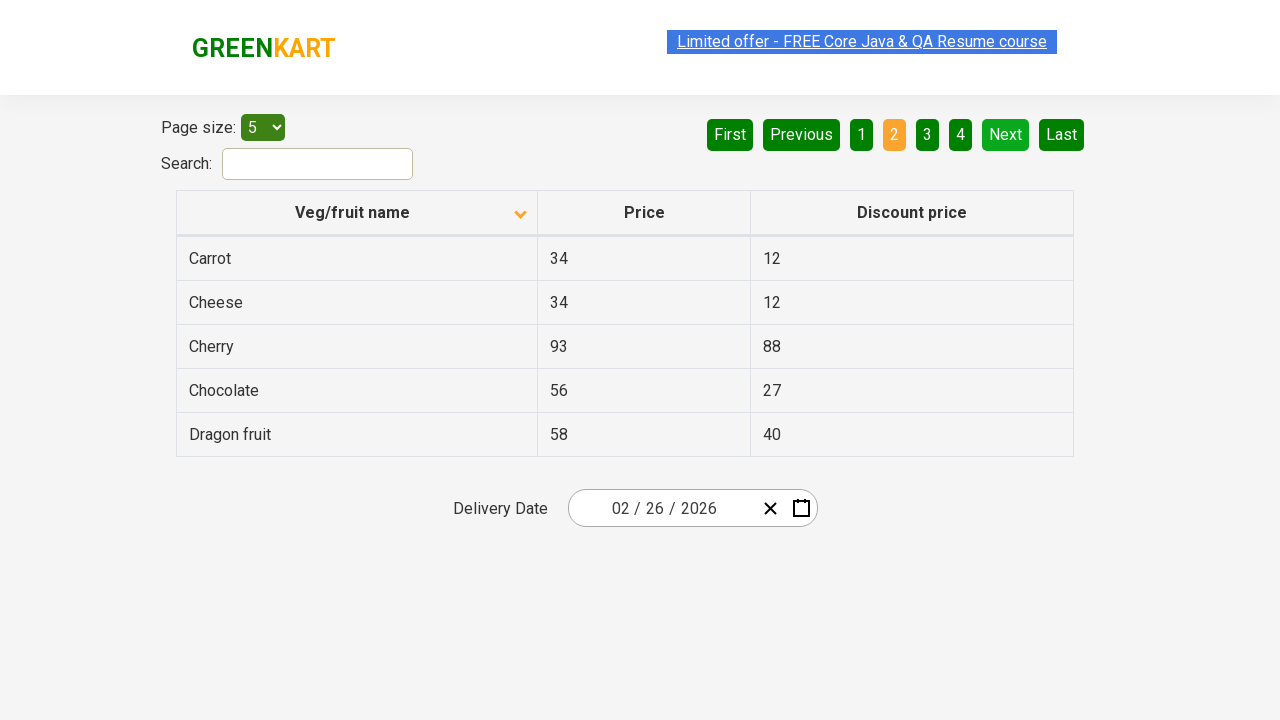

Clicked next page button to paginate through table at (1006, 134) on a[aria-label='Next']
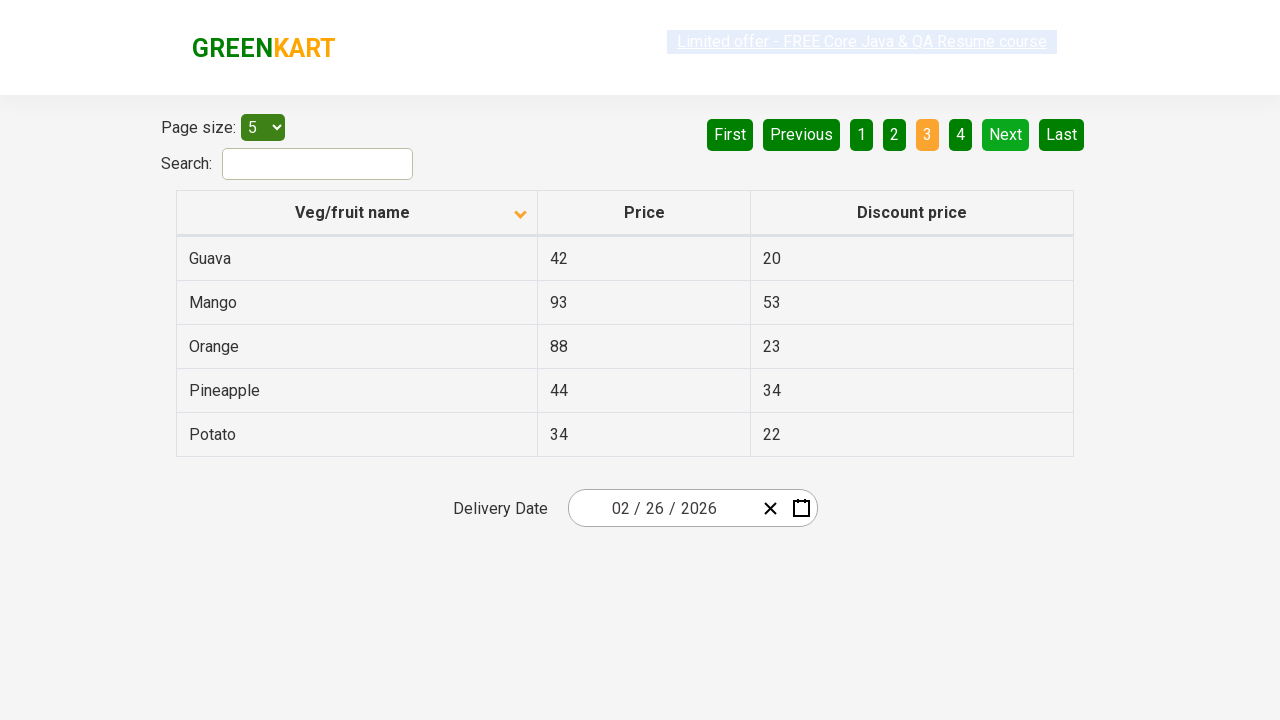

Next page loaded and table content is visible
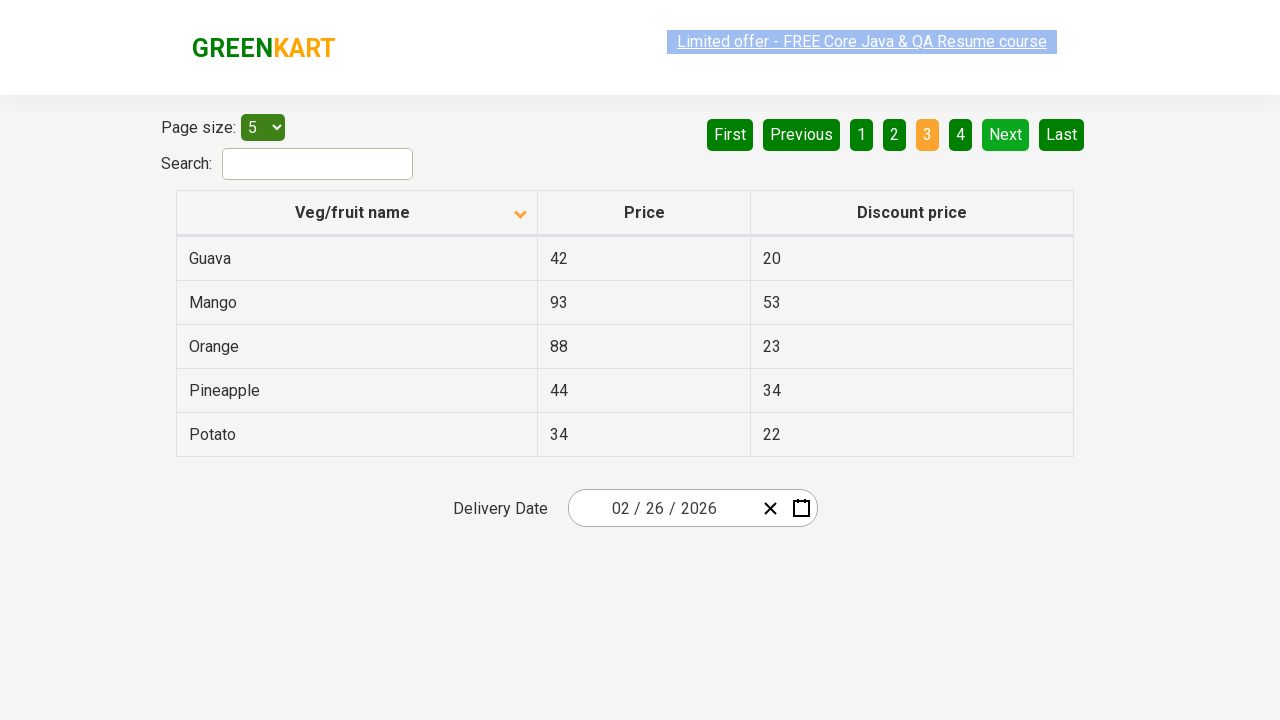

Clicked next page button to paginate through table at (1006, 134) on a[aria-label='Next']
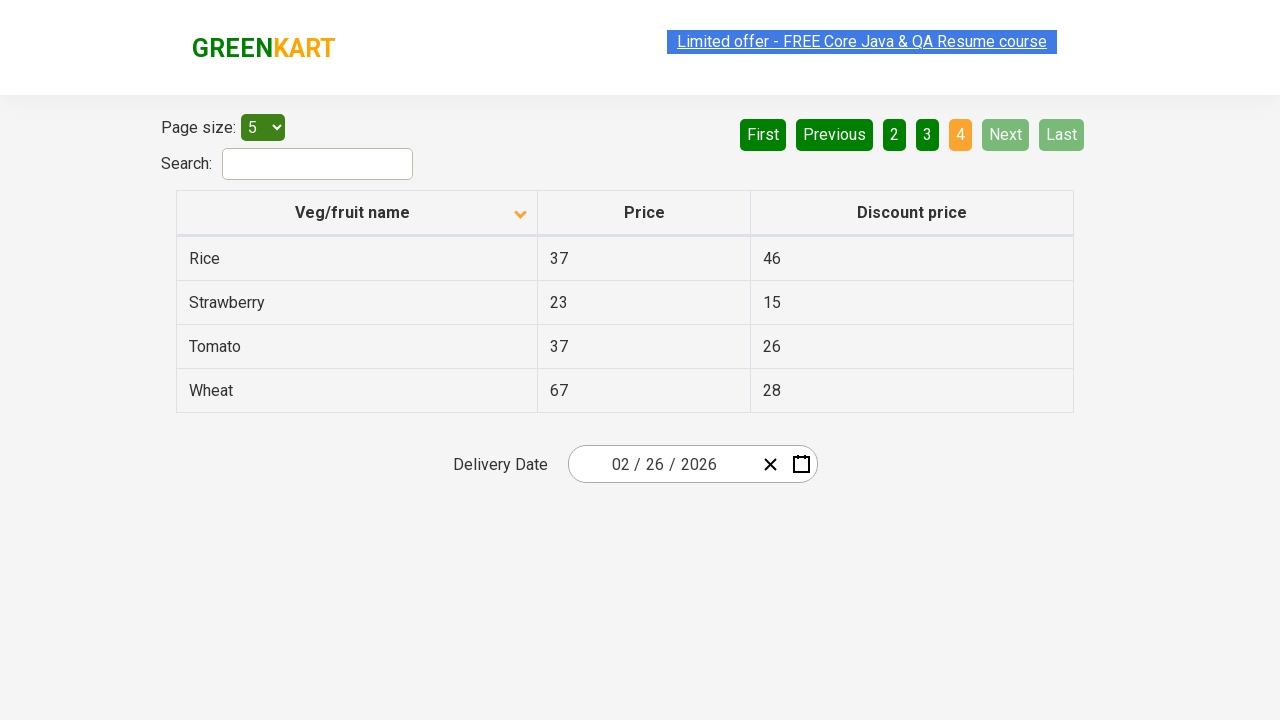

Next page loaded and table content is visible
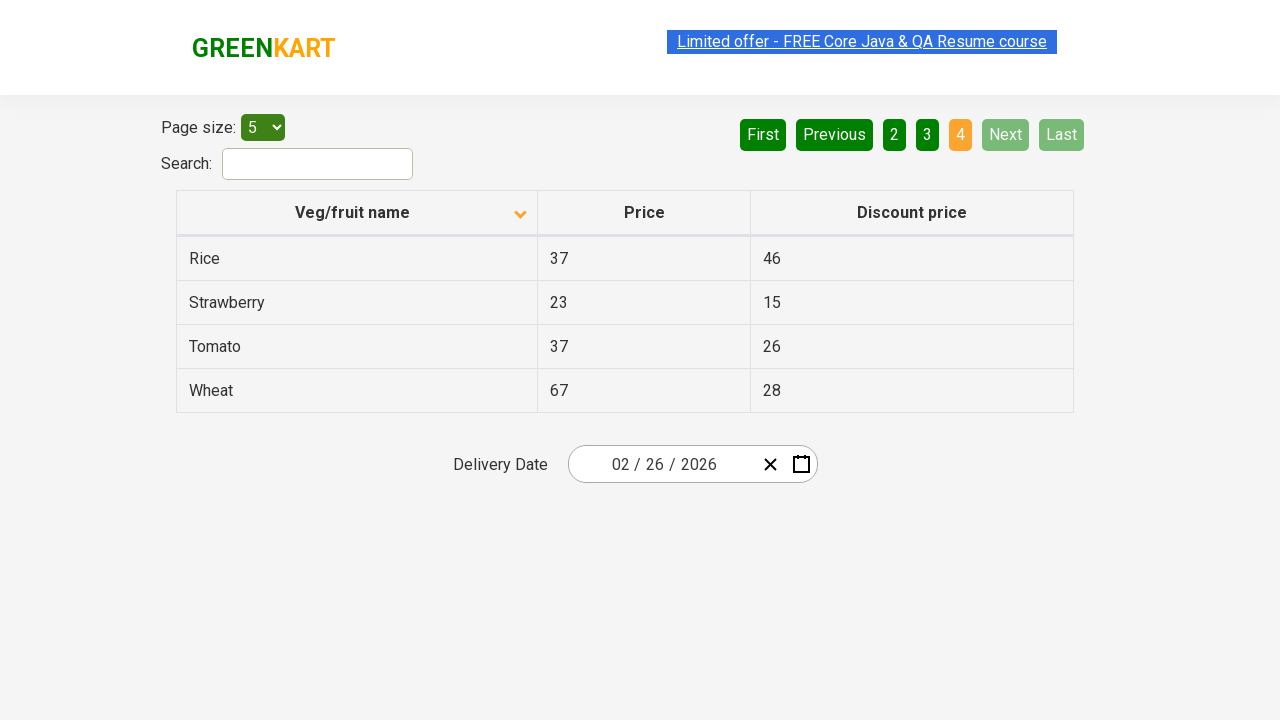

Found 'Rice' with price: 37
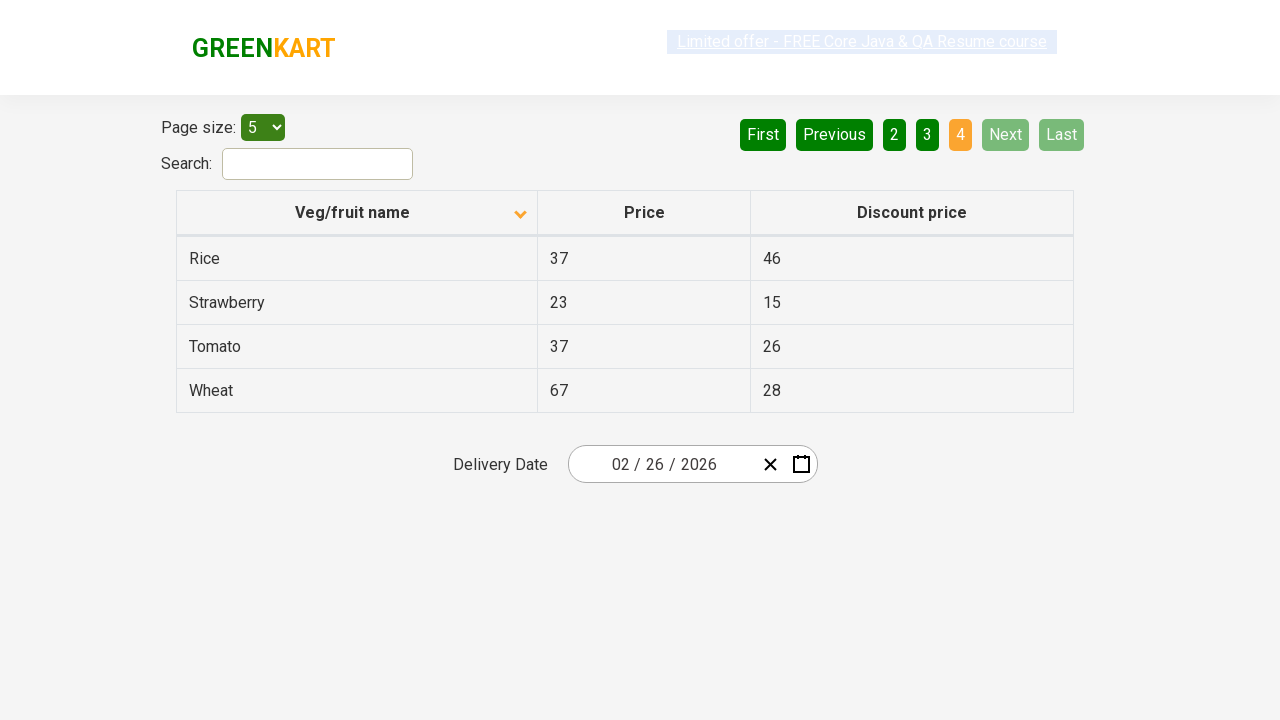

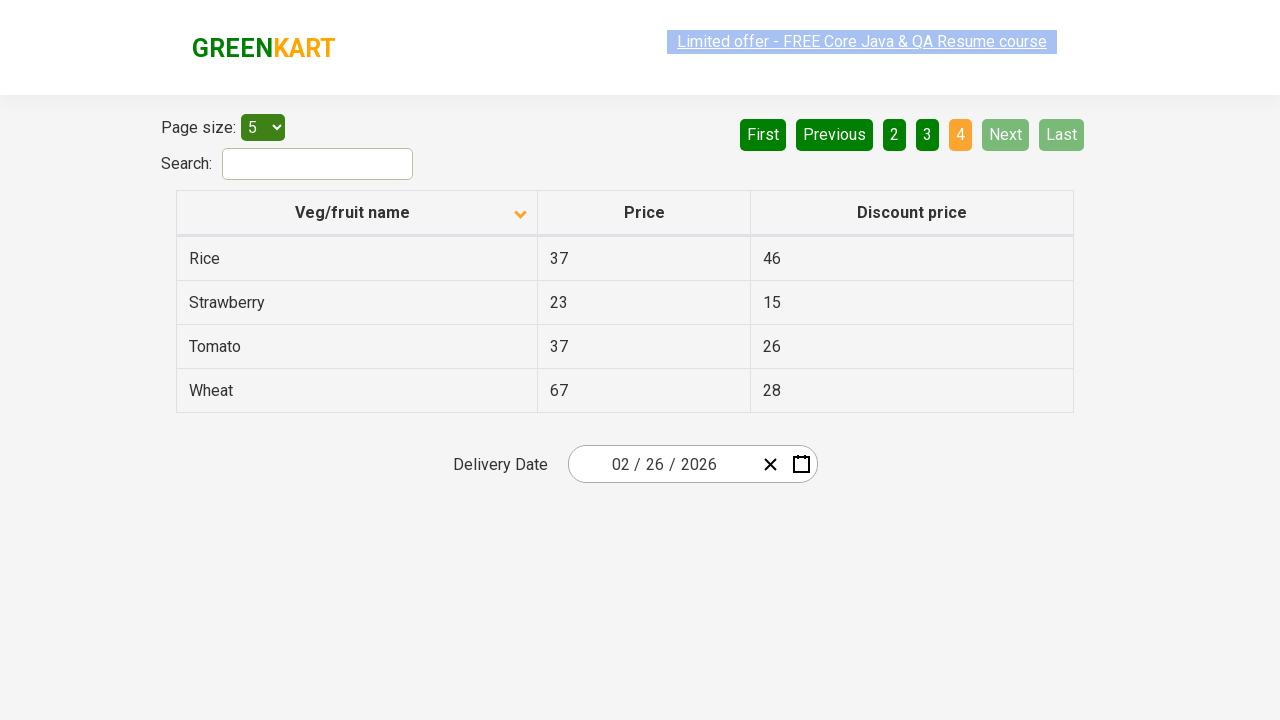